Tests that entering an empty string removes the todo item

Starting URL: https://demo.playwright.dev/todomvc

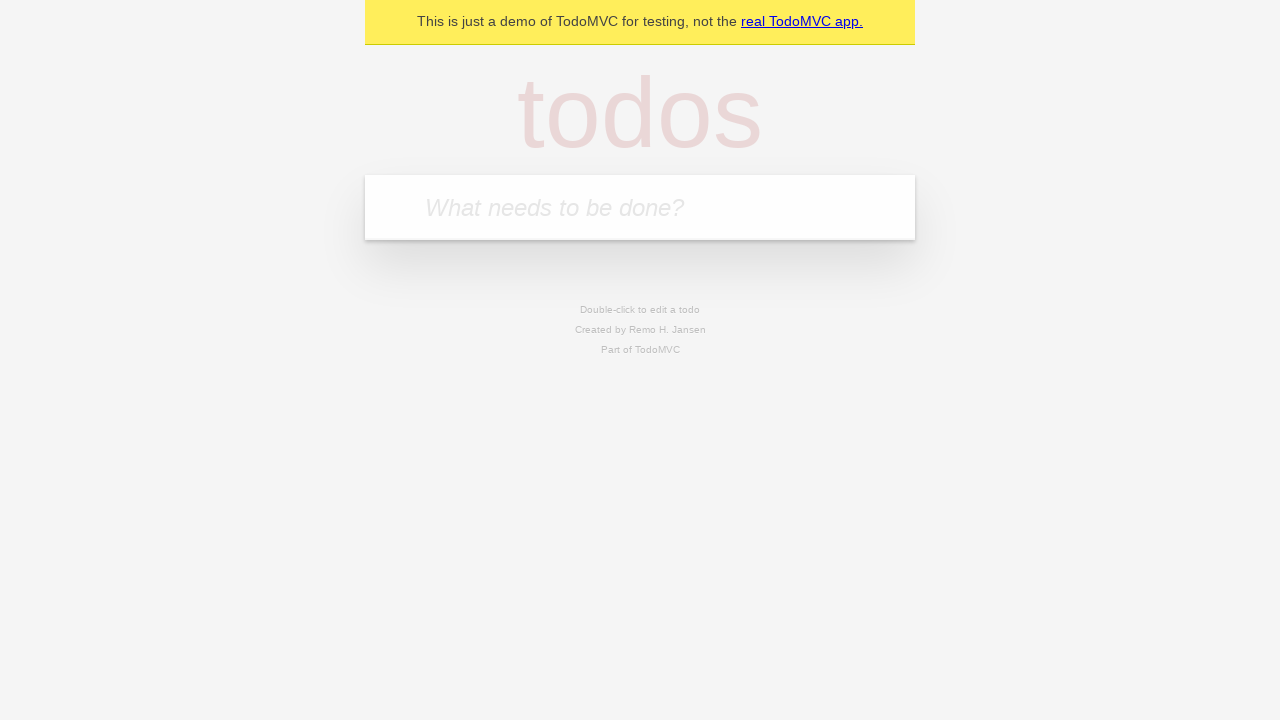

Filled todo input with 'buy some cheese' on internal:attr=[placeholder="What needs to be done?"i]
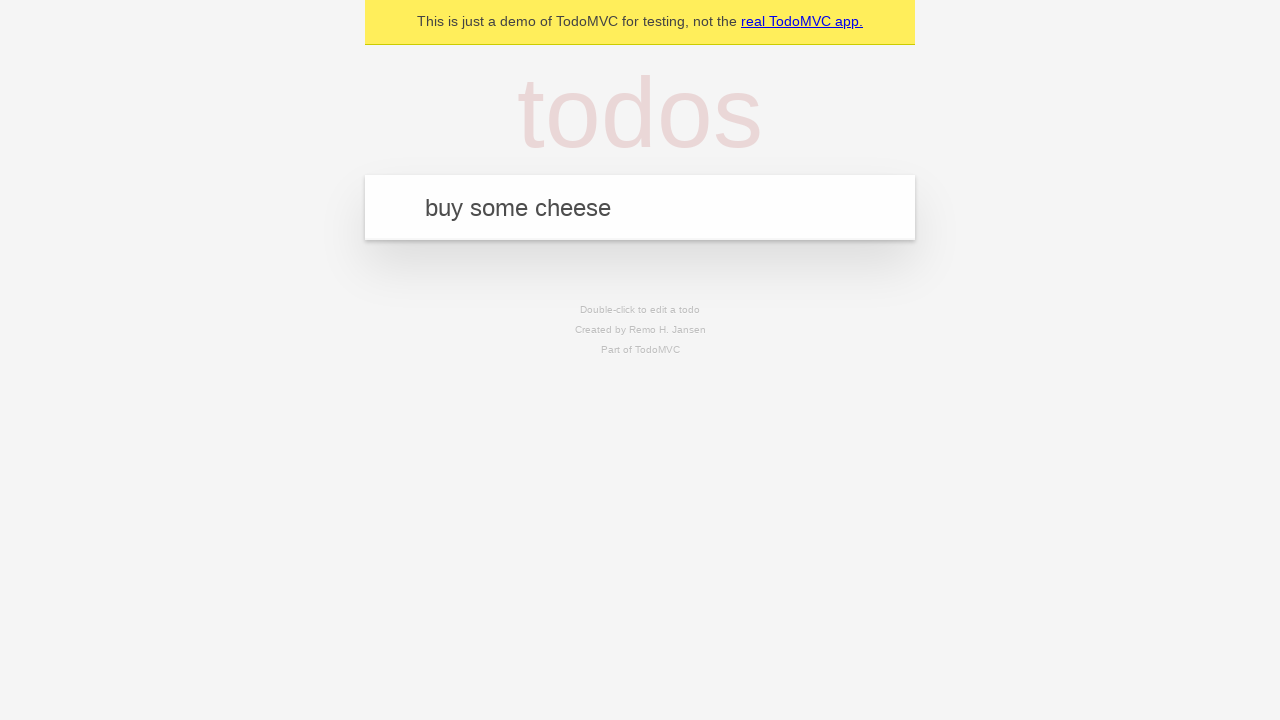

Pressed Enter to create first todo on internal:attr=[placeholder="What needs to be done?"i]
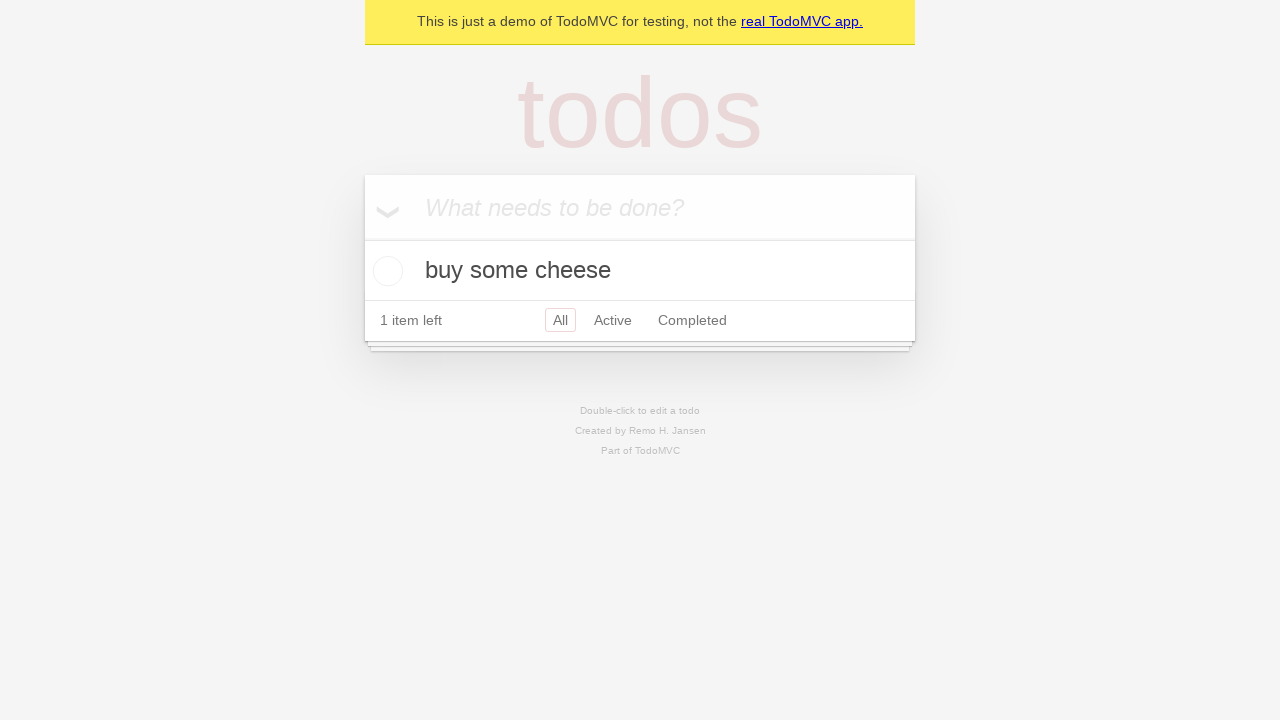

Filled todo input with 'feed the cat' on internal:attr=[placeholder="What needs to be done?"i]
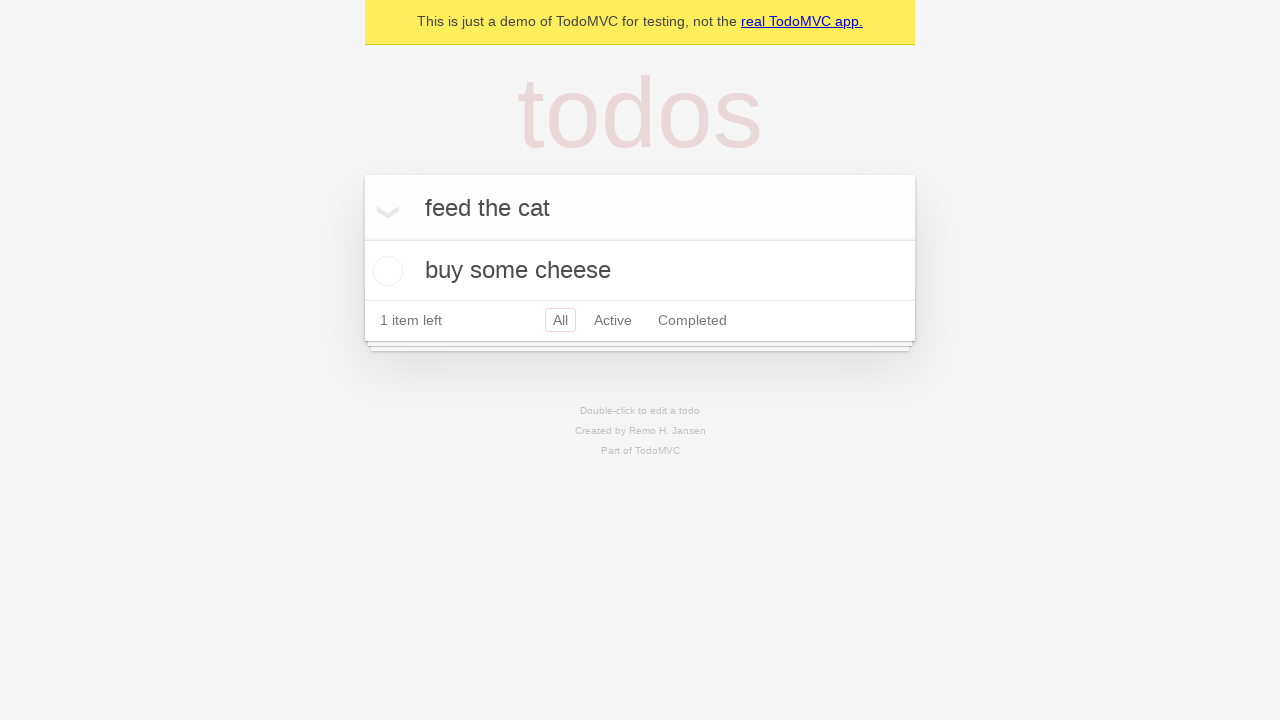

Pressed Enter to create second todo on internal:attr=[placeholder="What needs to be done?"i]
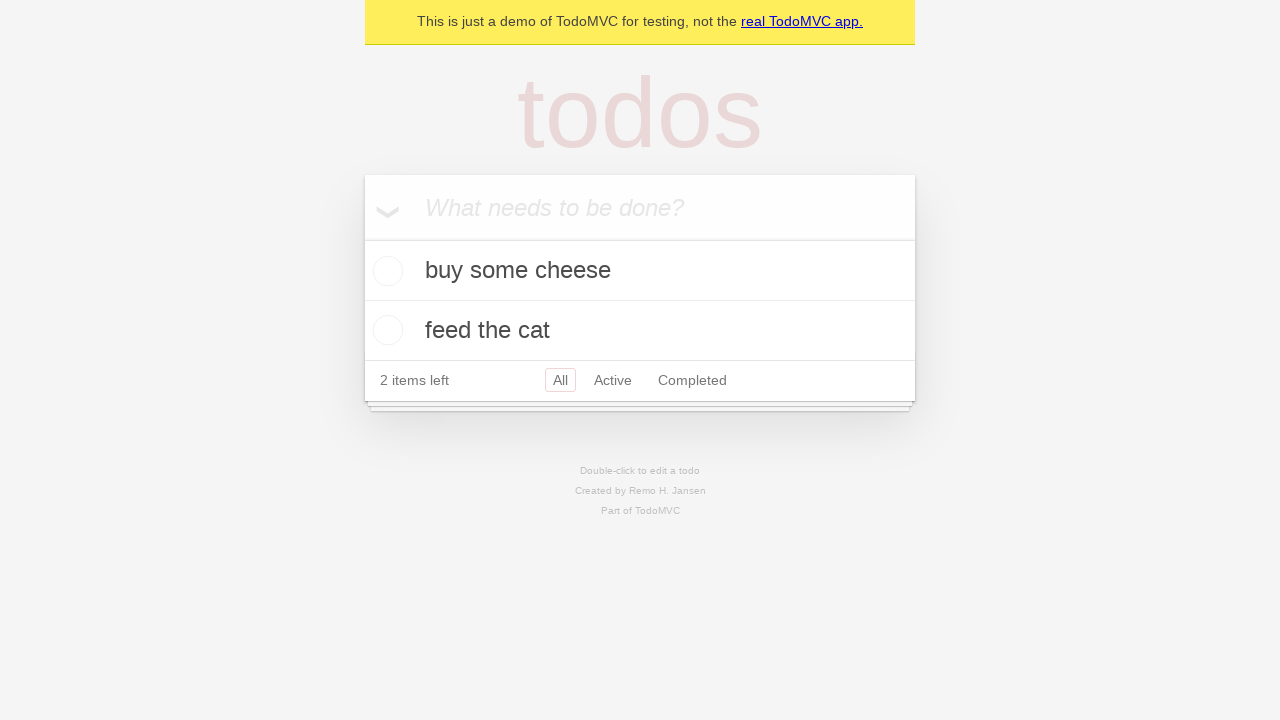

Filled todo input with 'book a doctors appointment' on internal:attr=[placeholder="What needs to be done?"i]
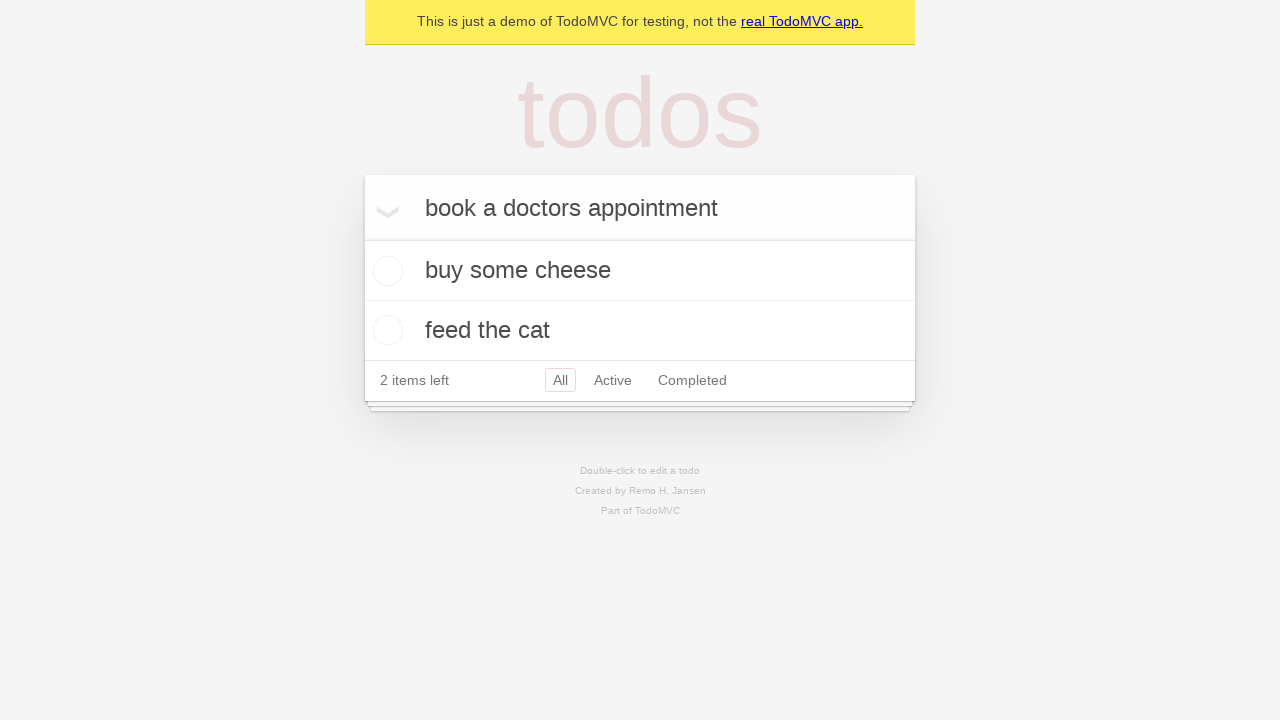

Pressed Enter to create third todo on internal:attr=[placeholder="What needs to be done?"i]
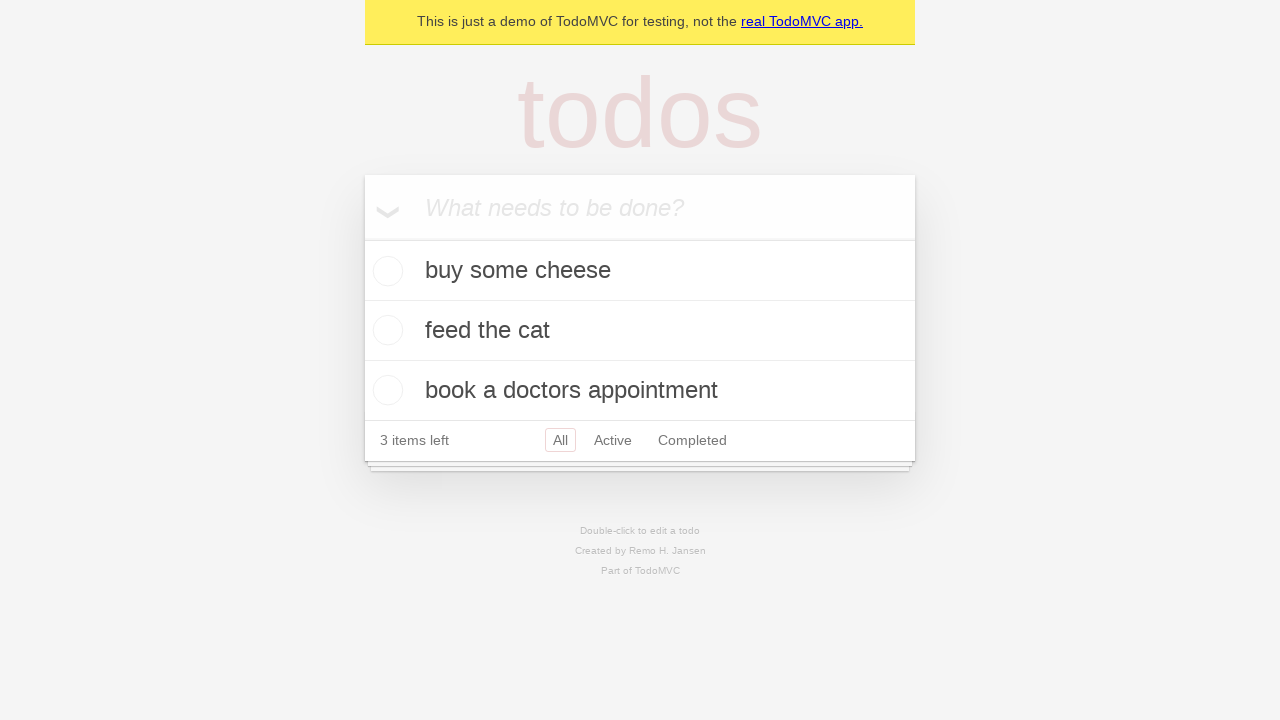

Double-clicked second todo item to enter edit mode at (640, 331) on internal:testid=[data-testid="todo-item"s] >> nth=1
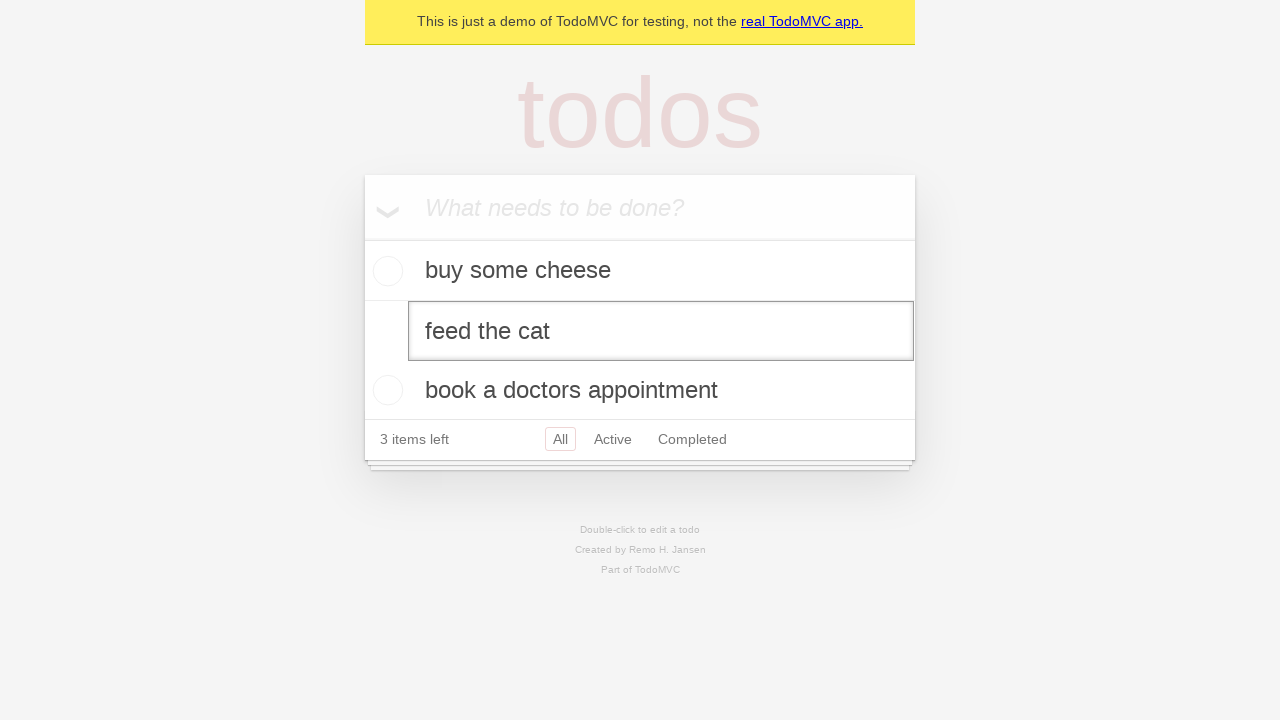

Cleared edit input to empty string on internal:testid=[data-testid="todo-item"s] >> nth=1 >> internal:role=textbox[nam
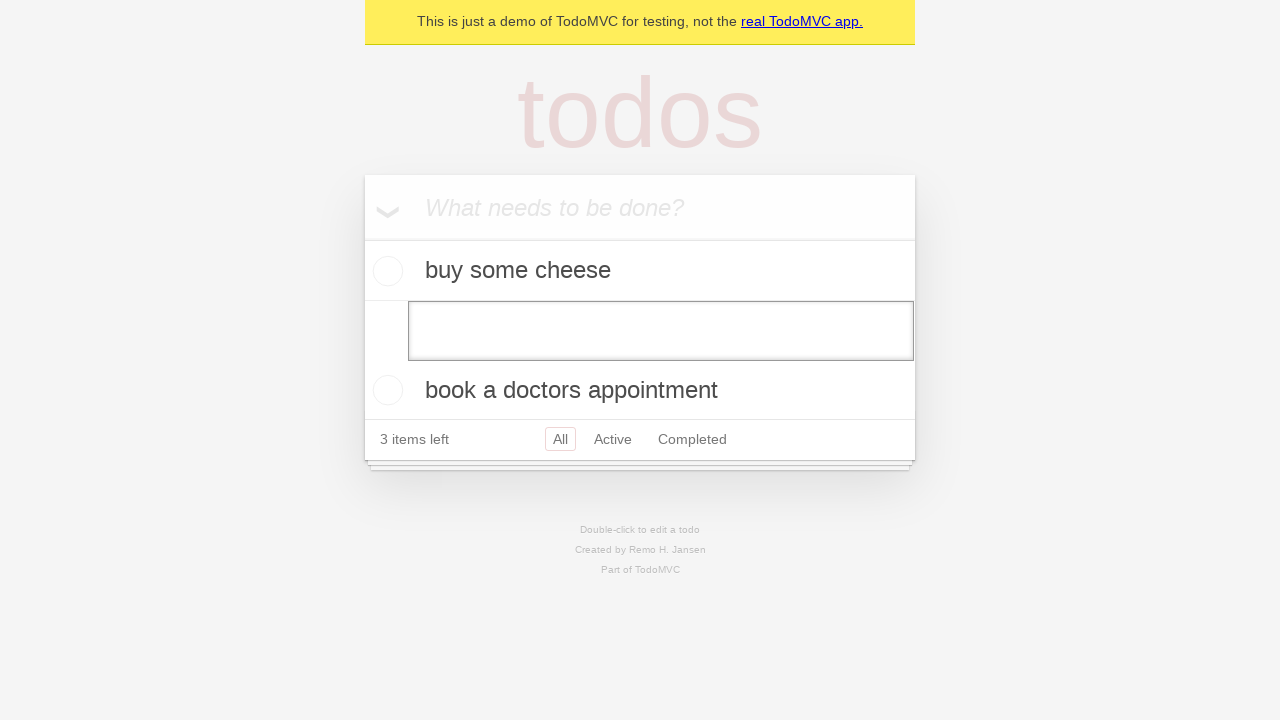

Pressed Enter to confirm empty todo removal on internal:testid=[data-testid="todo-item"s] >> nth=1 >> internal:role=textbox[nam
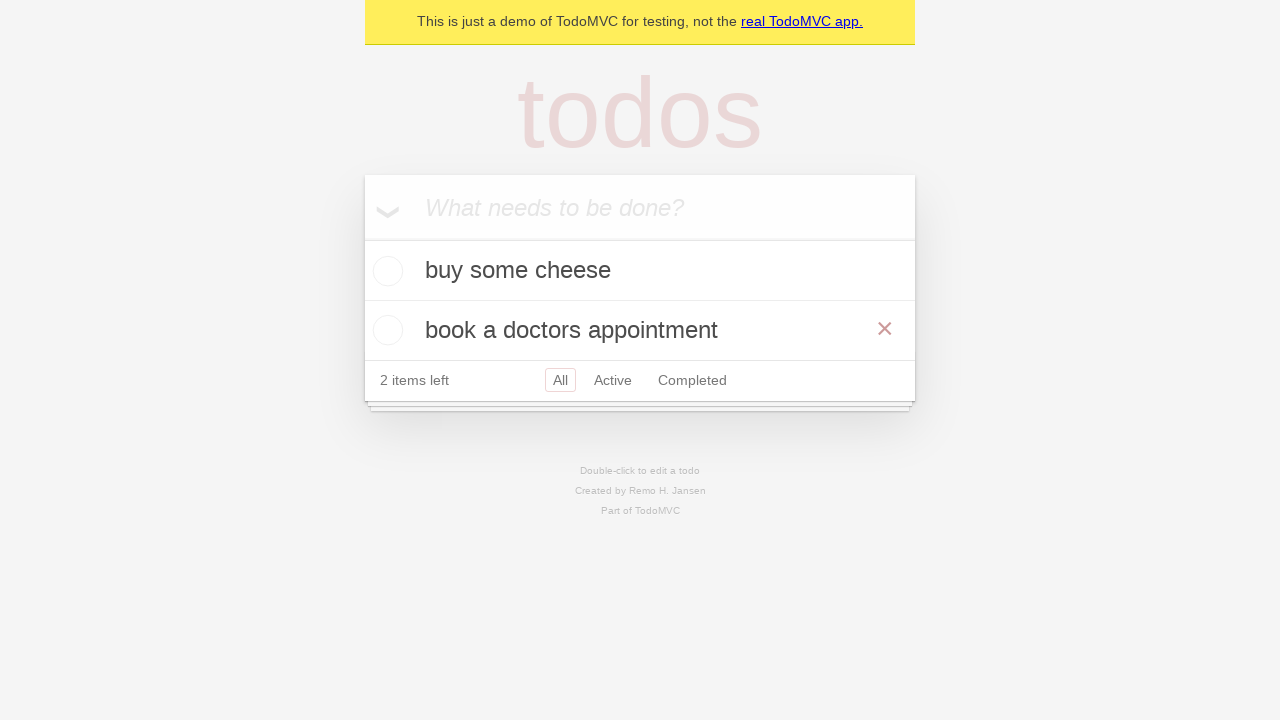

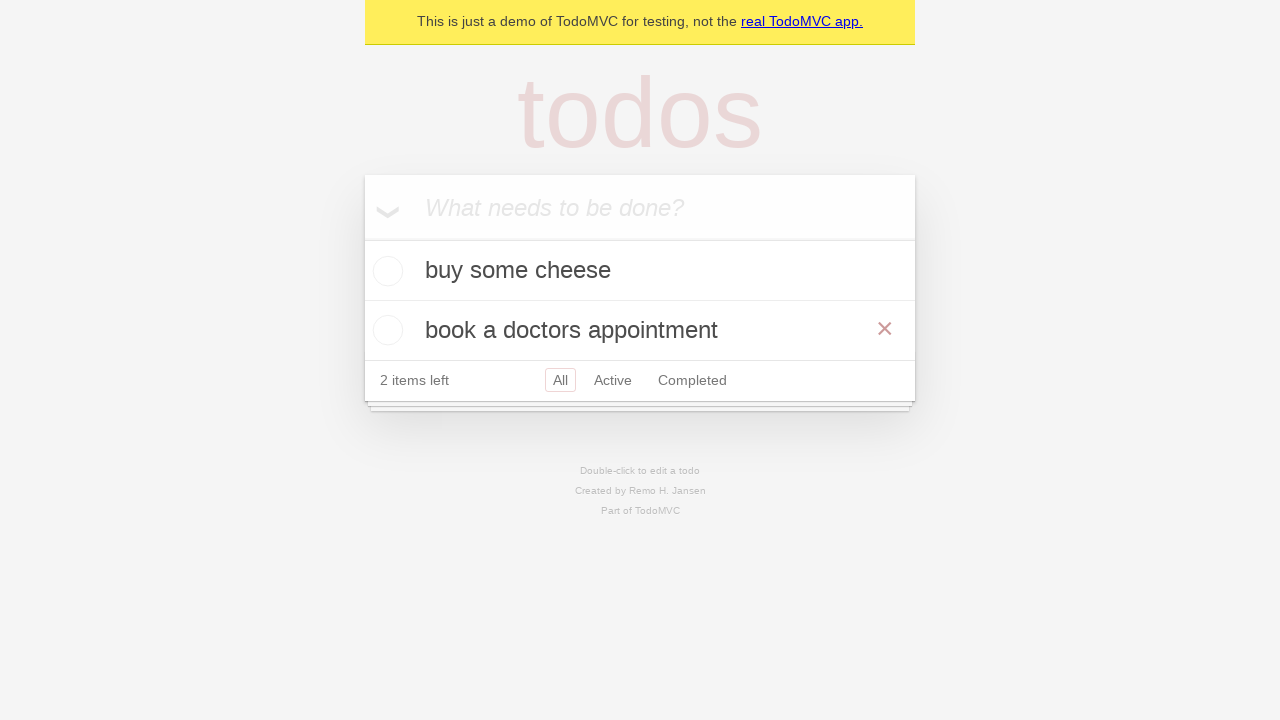